Tests GitHub advanced search form functionality by filling in search term, repository owner, date filter, and language selection, then submitting the form to perform a search.

Starting URL: https://github.com/search/advanced

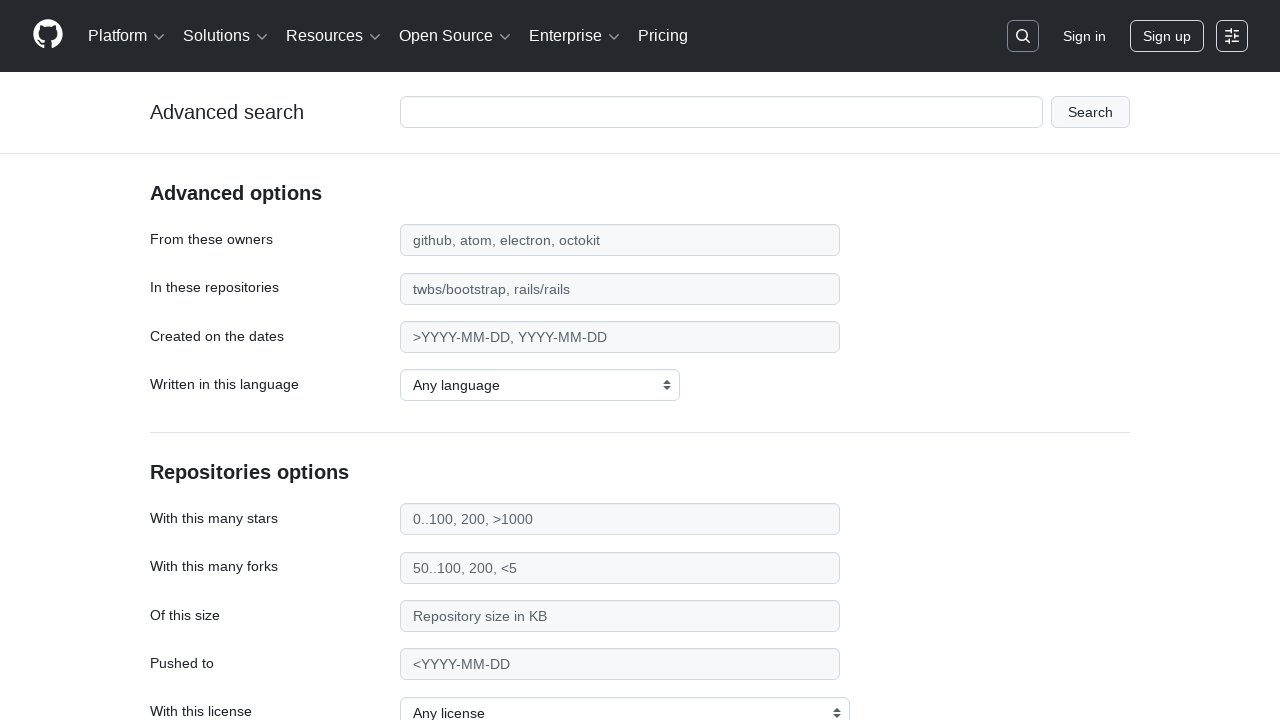

Filled search term field with 'apify-js' on #adv_code_search input.js-advanced-search-input
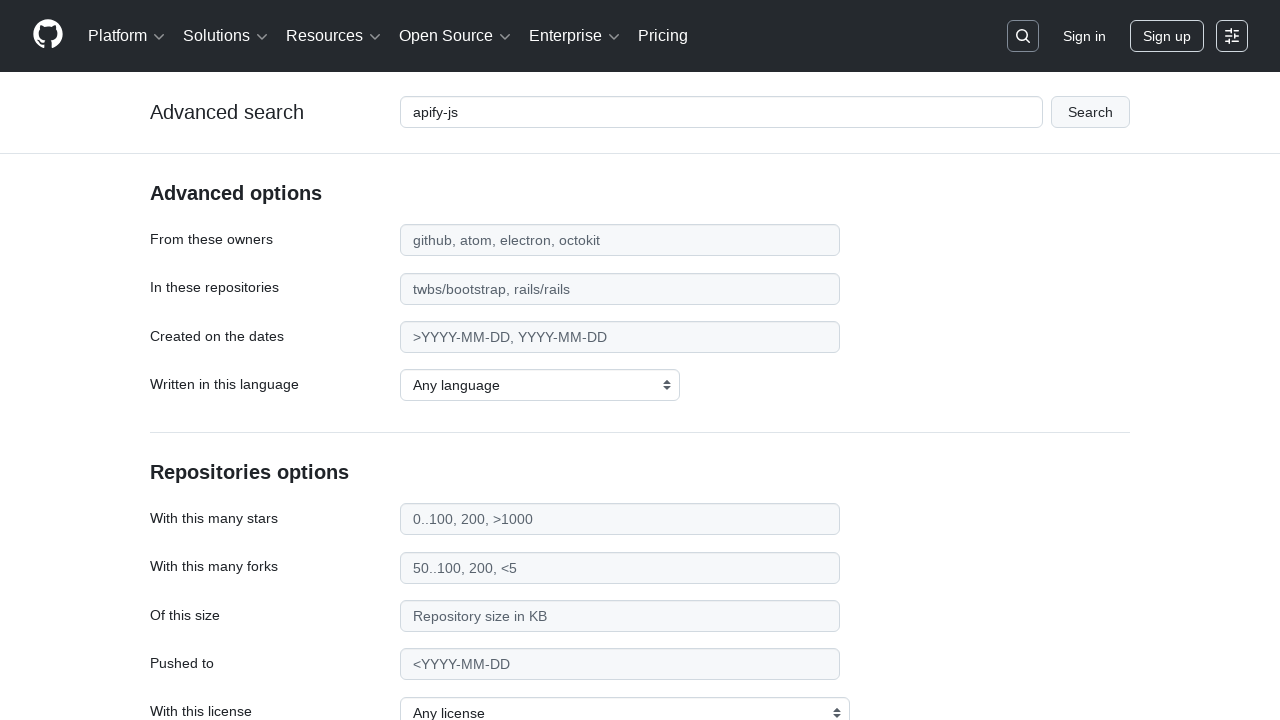

Filled repository owner field with 'apify' on #search_from
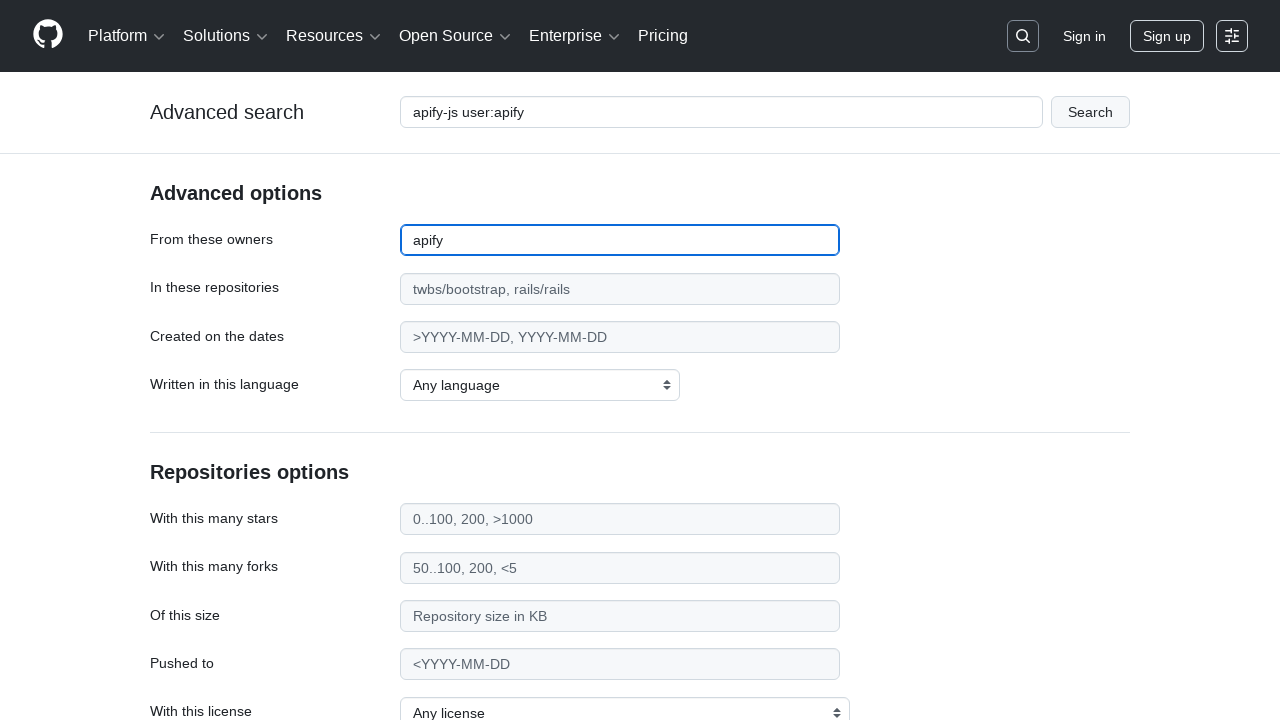

Filled date filter field with '>2015' on #search_date
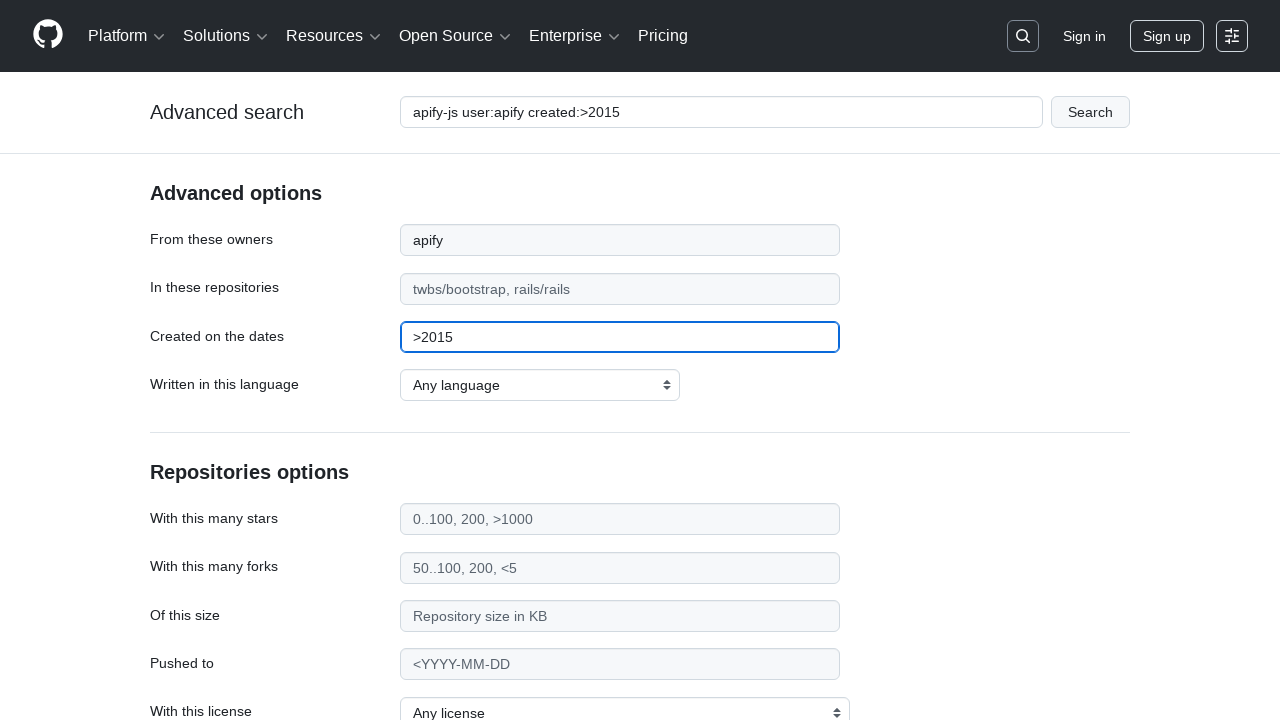

Selected 'JavaScript' as programming language on select#search_language
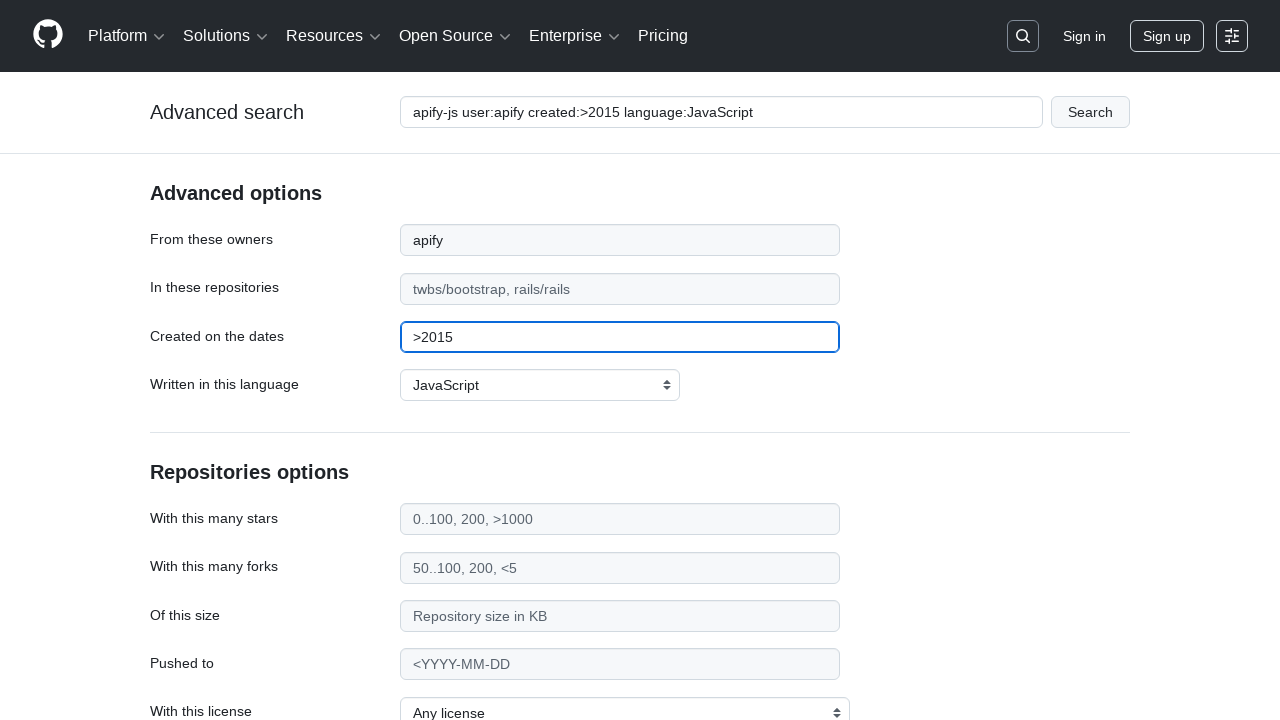

Clicked submit button to perform advanced search at (1090, 112) on #adv_code_search button[type="submit"]
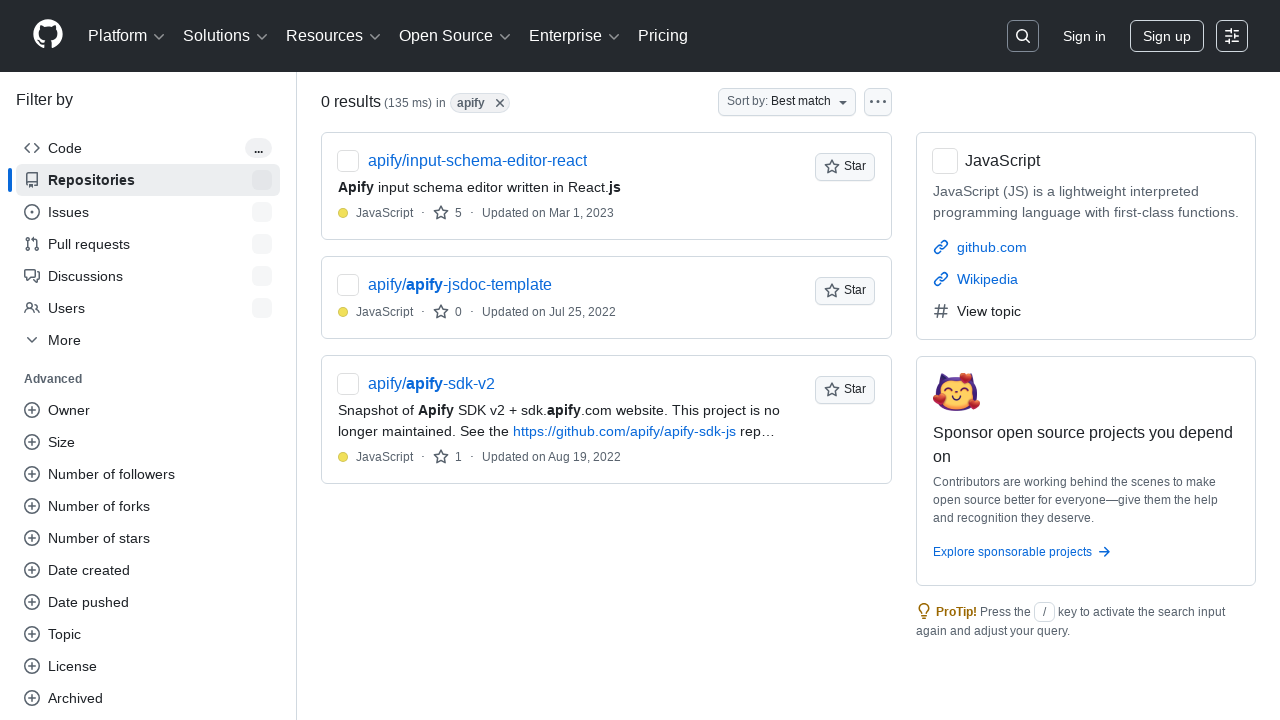

Waited for search results page to load (networkidle)
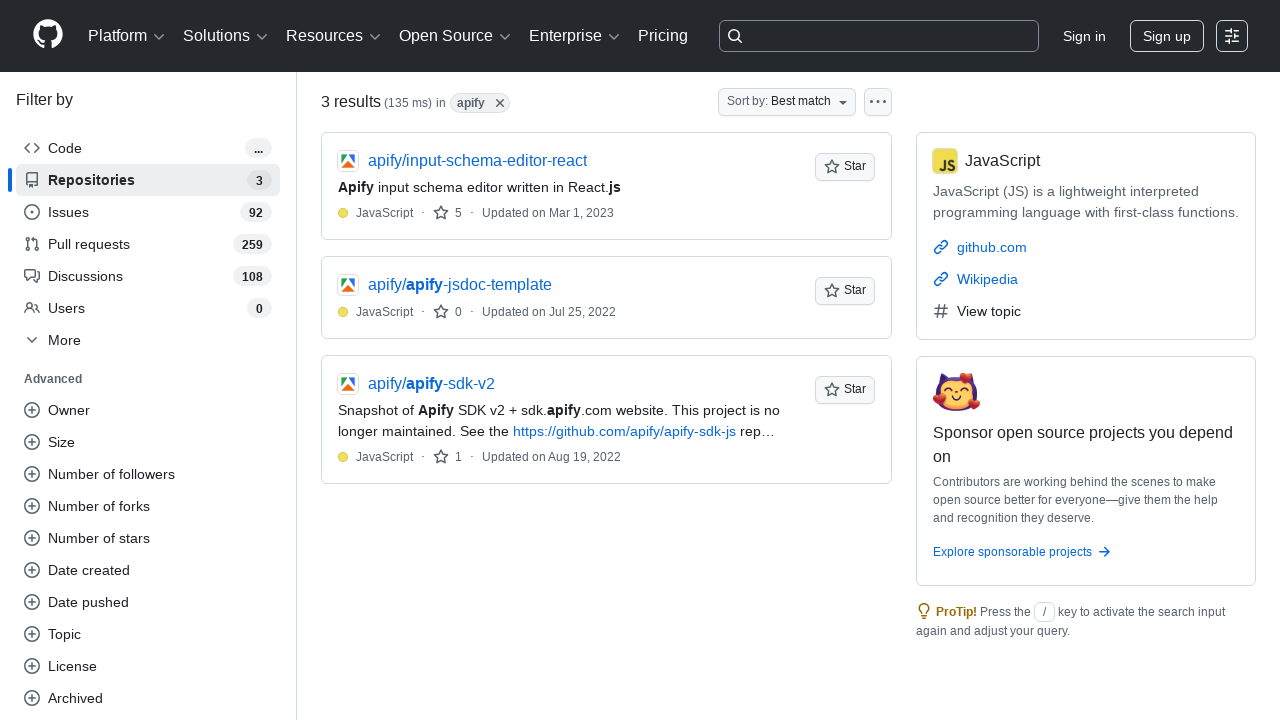

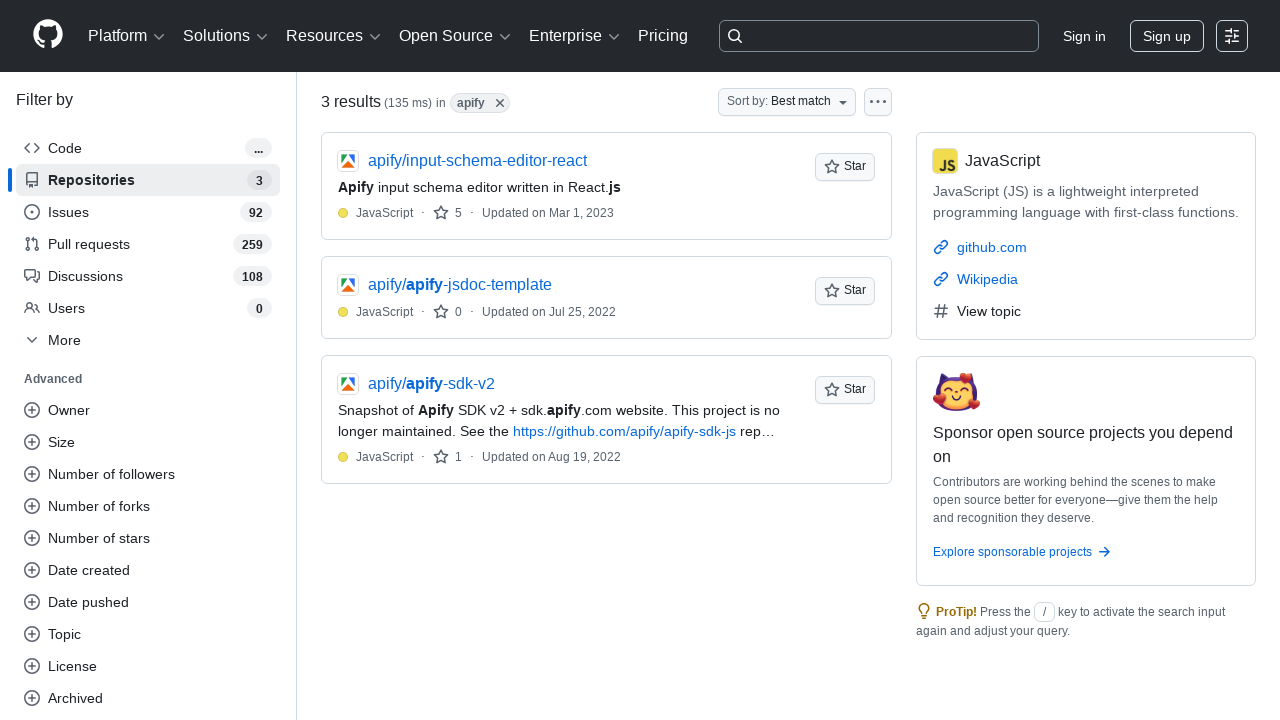